Tests the Rent-A-Cat page by navigating to it and verifying the Rent and Return buttons are present

Starting URL: https://cs1632.appspot.com/

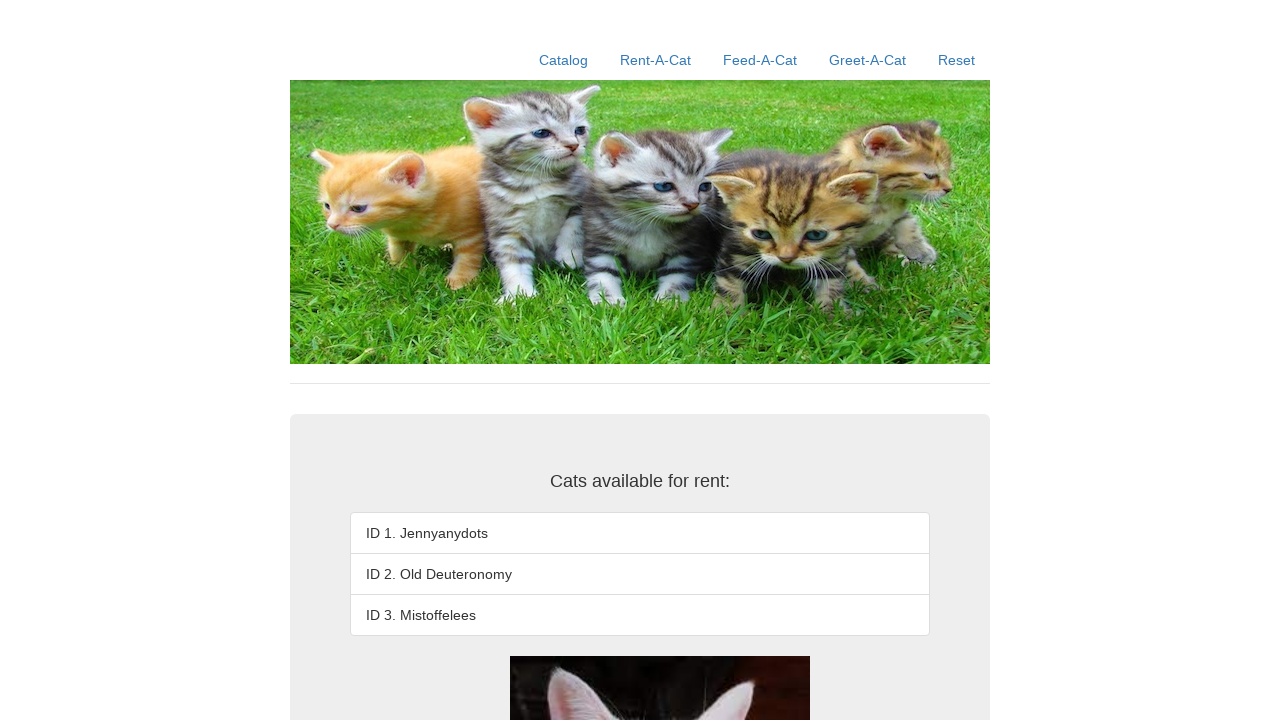

Clicked the Rent-A-Cat link at (656, 60) on text=Rent-A-Cat
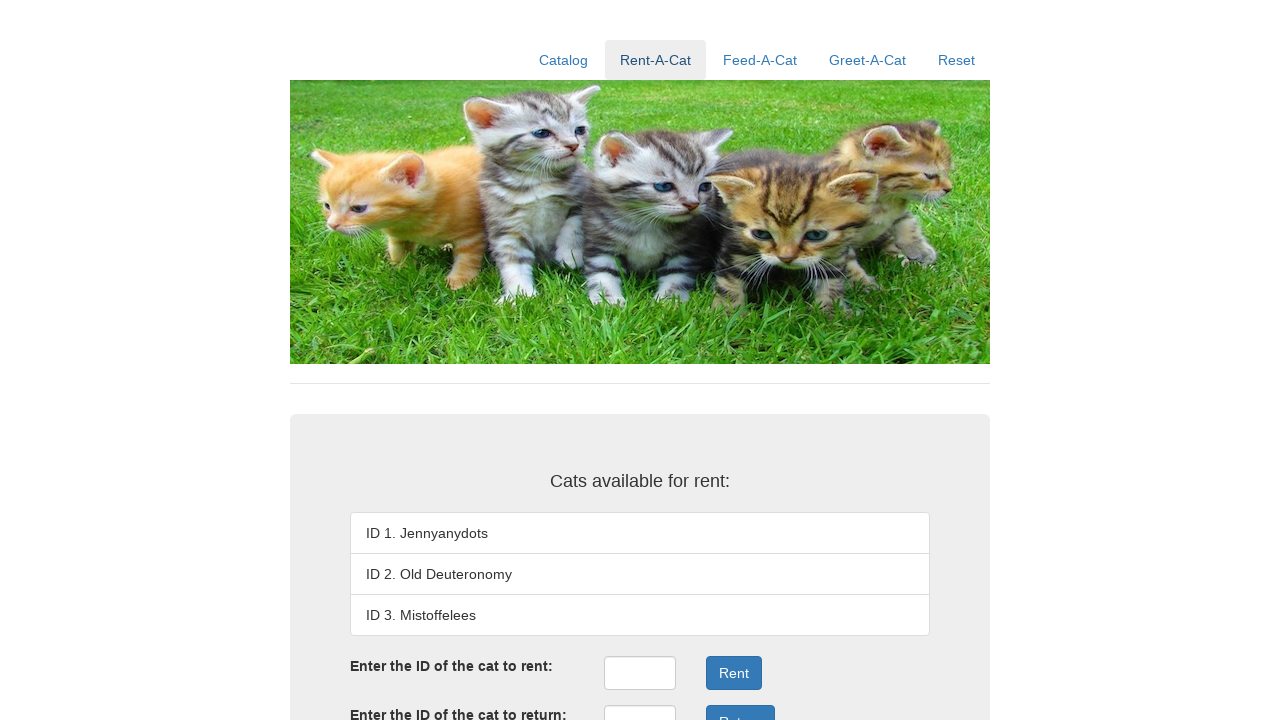

Rent button is present on the page
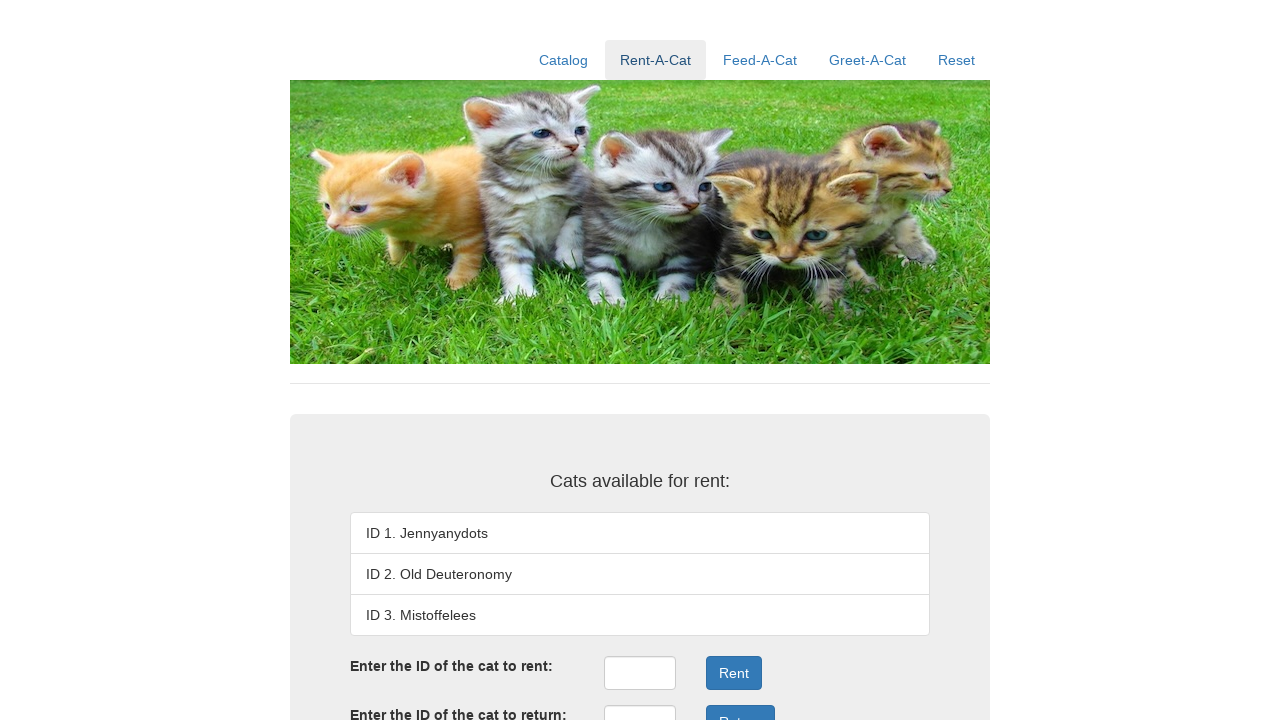

Return button is present on the page
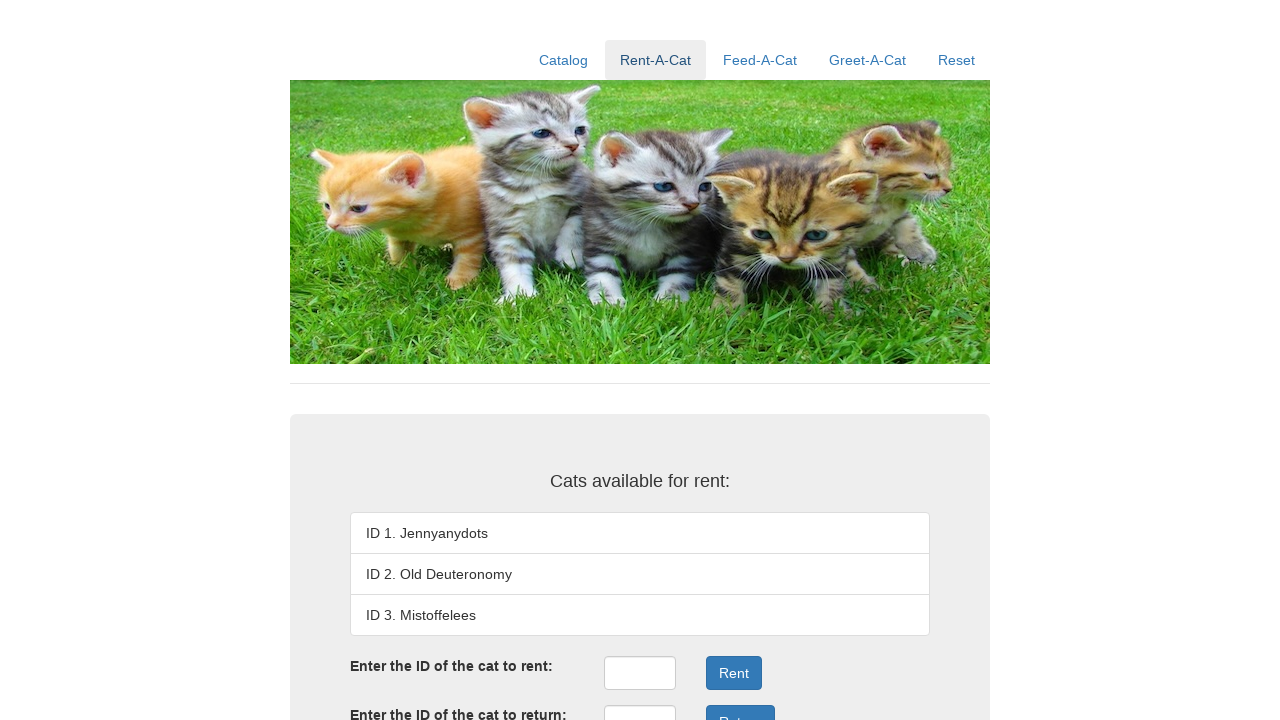

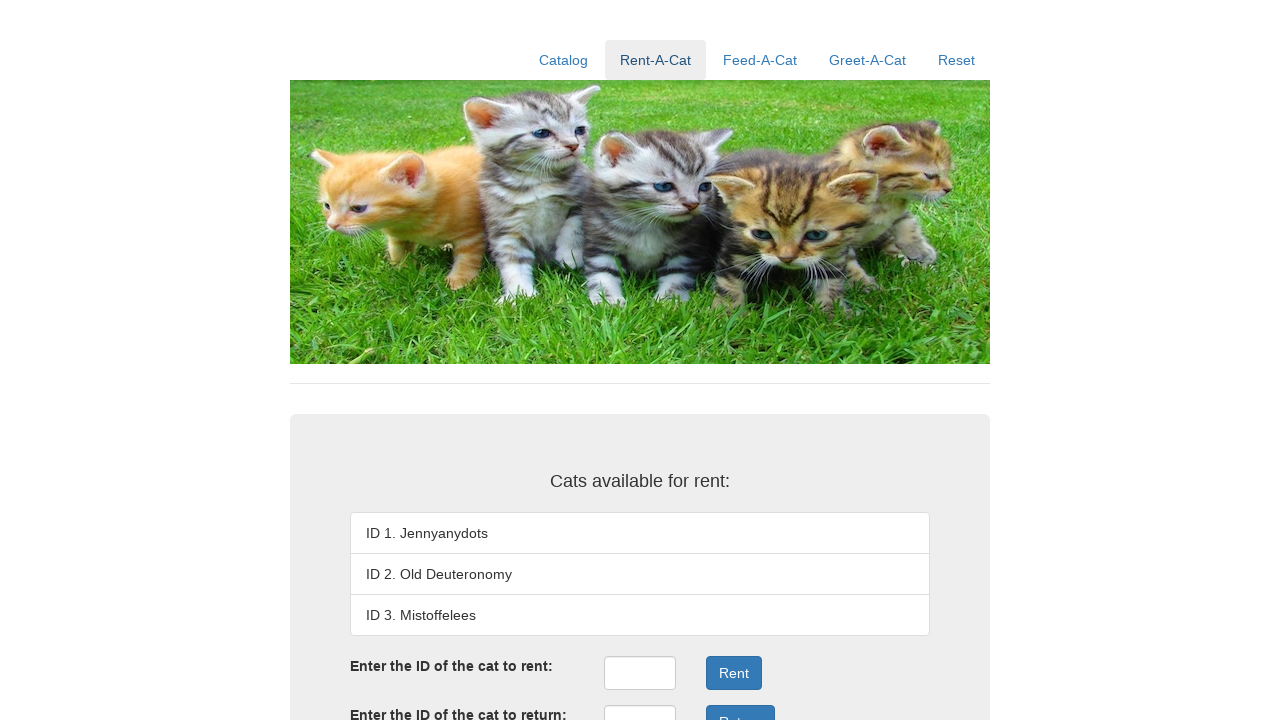